Tests the search/filter functionality on an offers page by entering "Rice" in the search field and verifying that all displayed results contain the search term.

Starting URL: https://rahulshettyacademy.com/seleniumPractise/#/offers

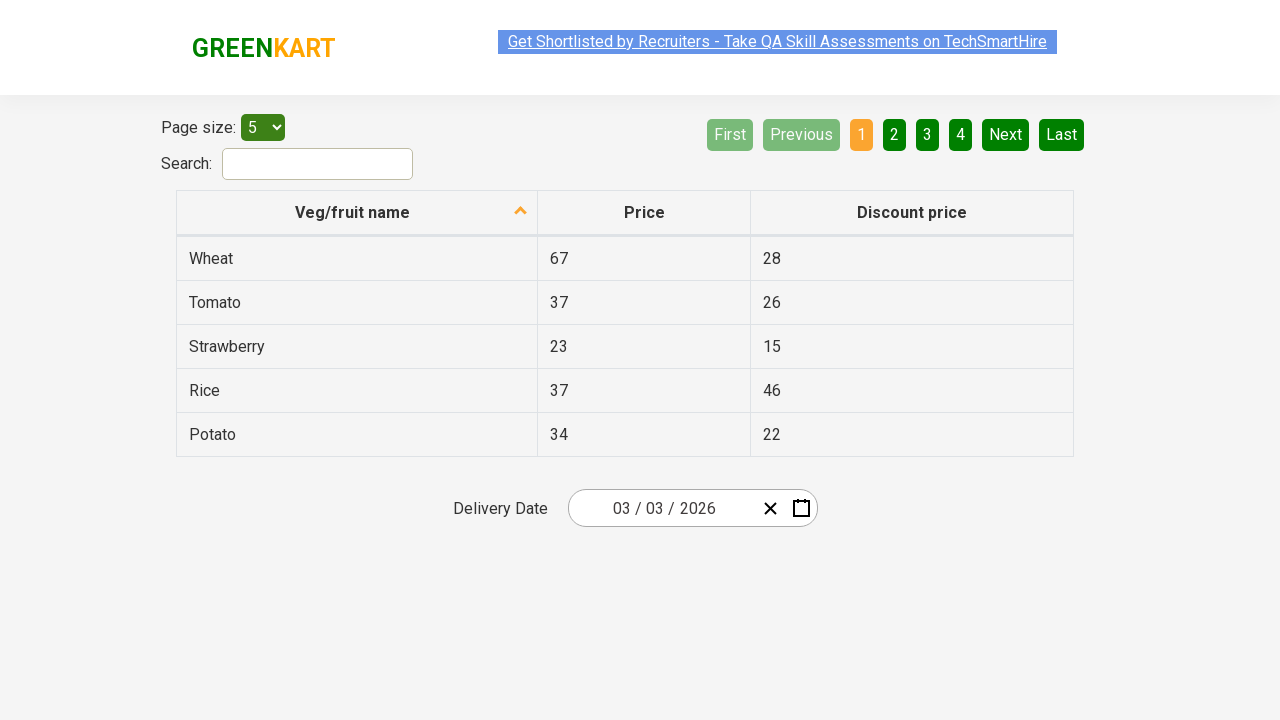

Entered 'Rice' in search field on #search-field
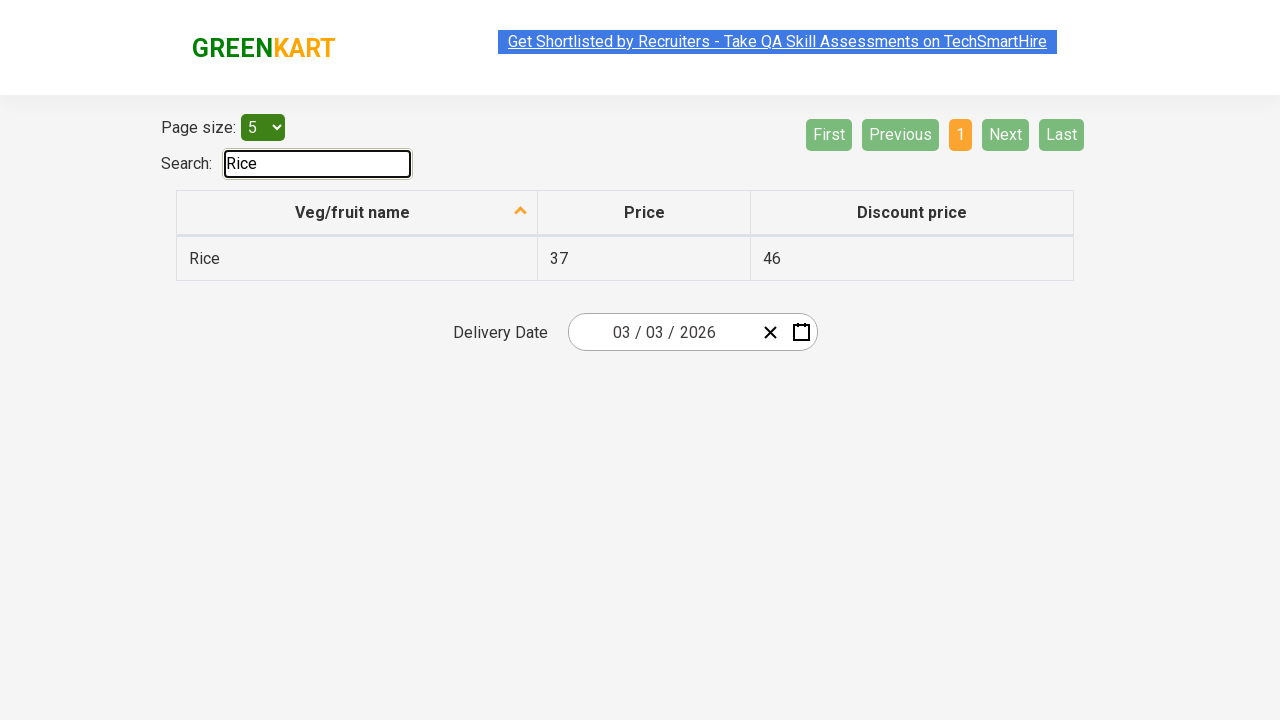

Waited 500ms for filter to apply
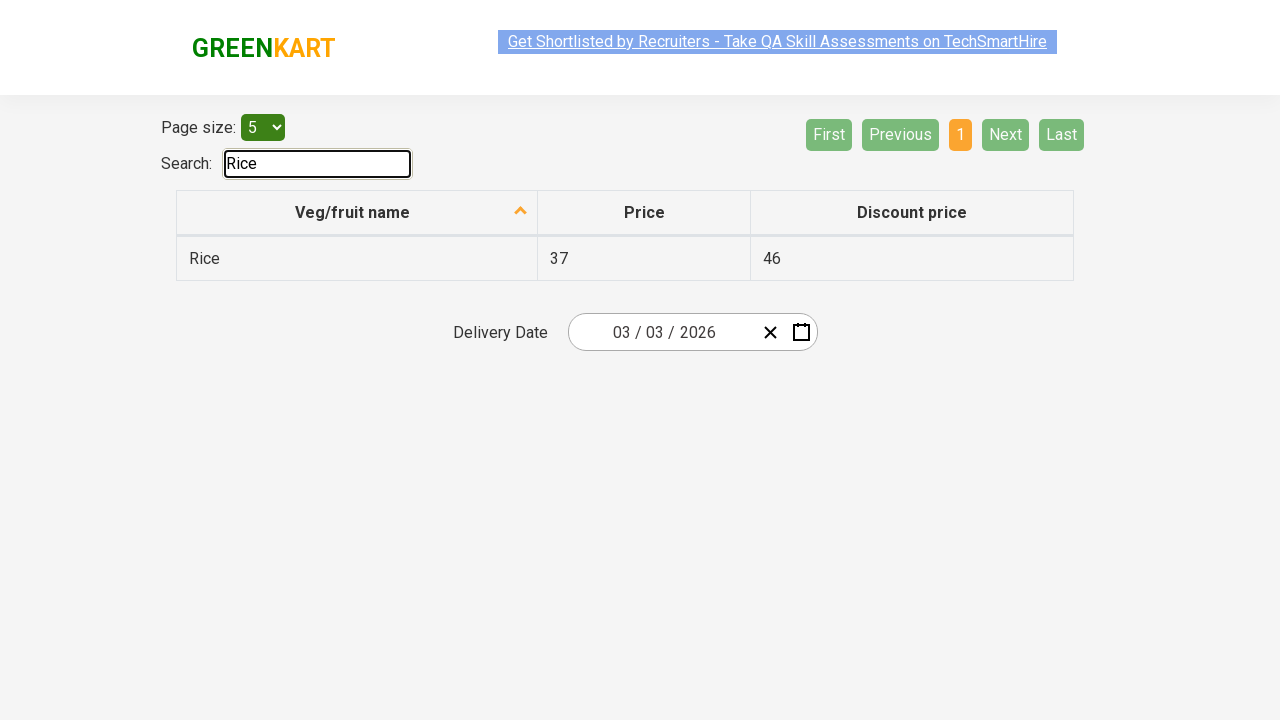

Retrieved all vegetable names from first column
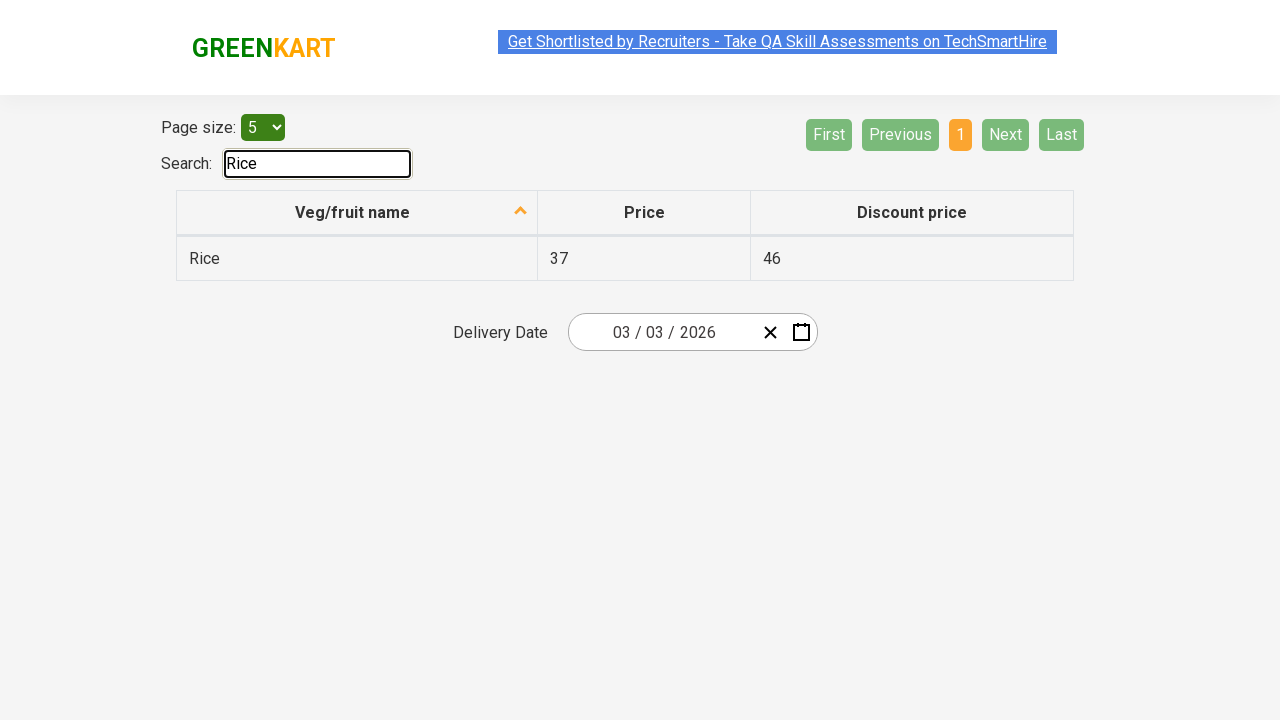

Verified 'Rice' contains 'Rice'
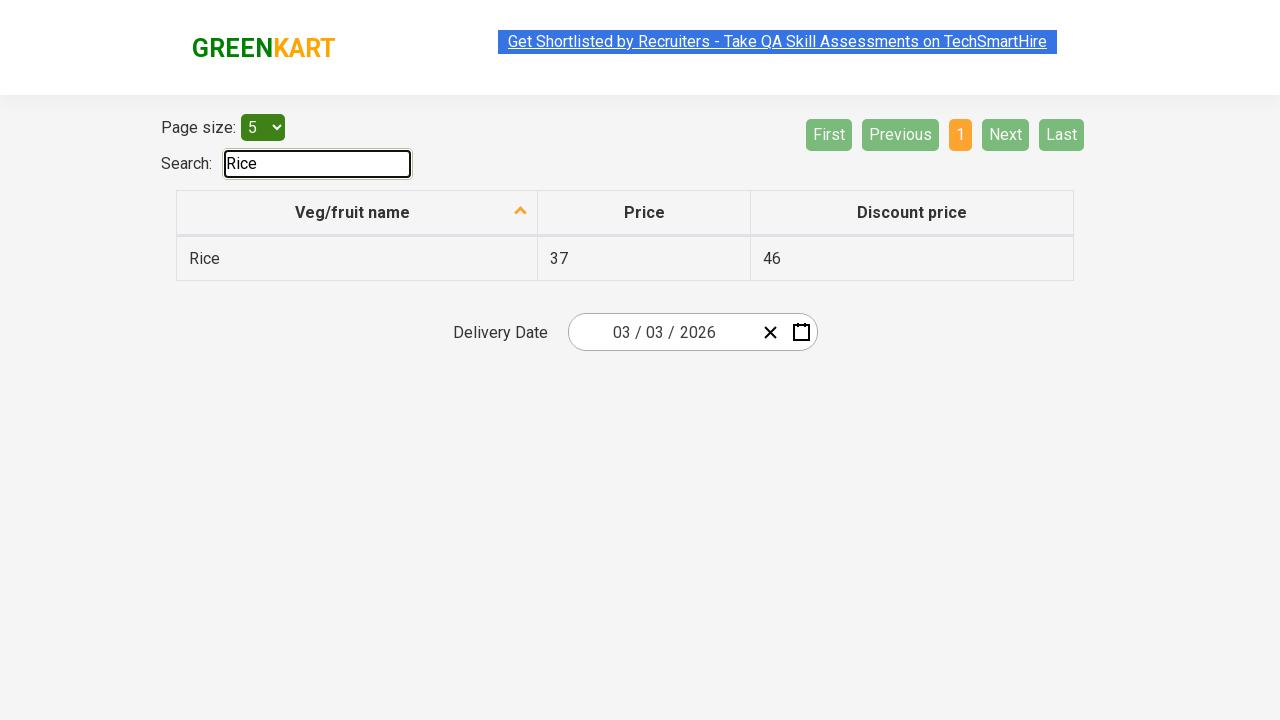

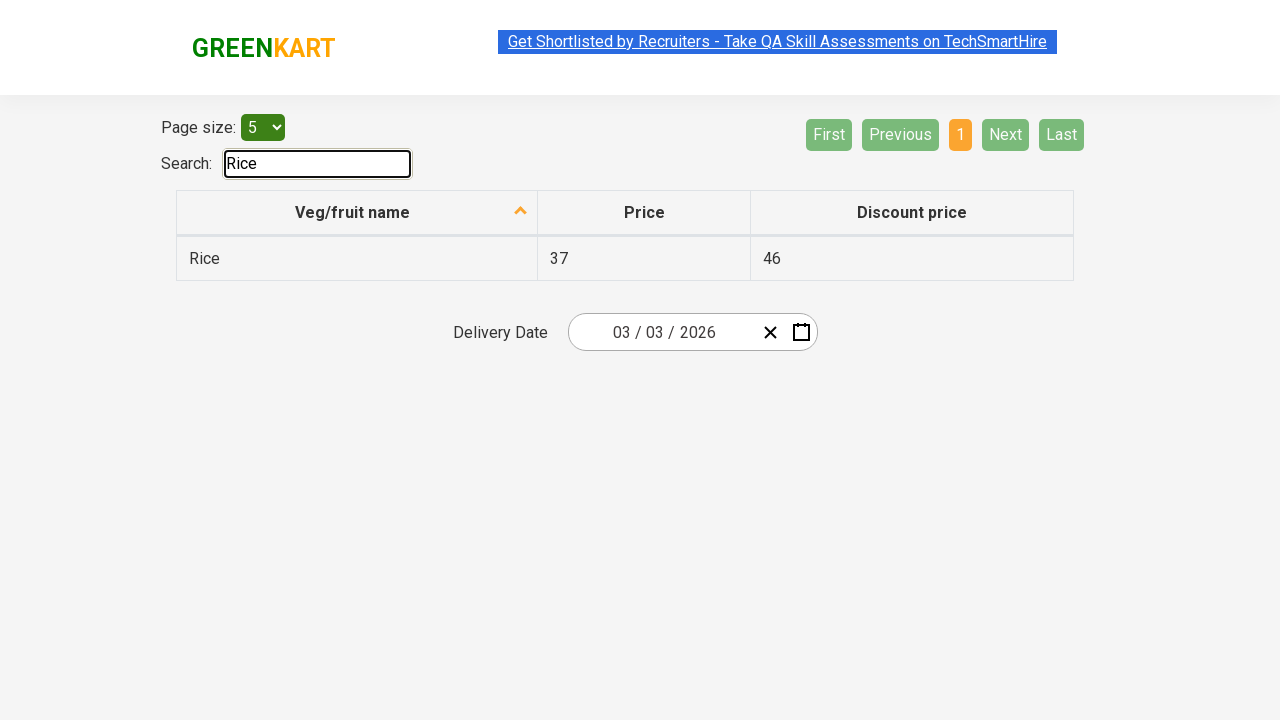